Tests Uber Eats address entry flow by inputting a delivery address and selecting from the location autocomplete dropdown.

Starting URL: https://www.ubereats.com/

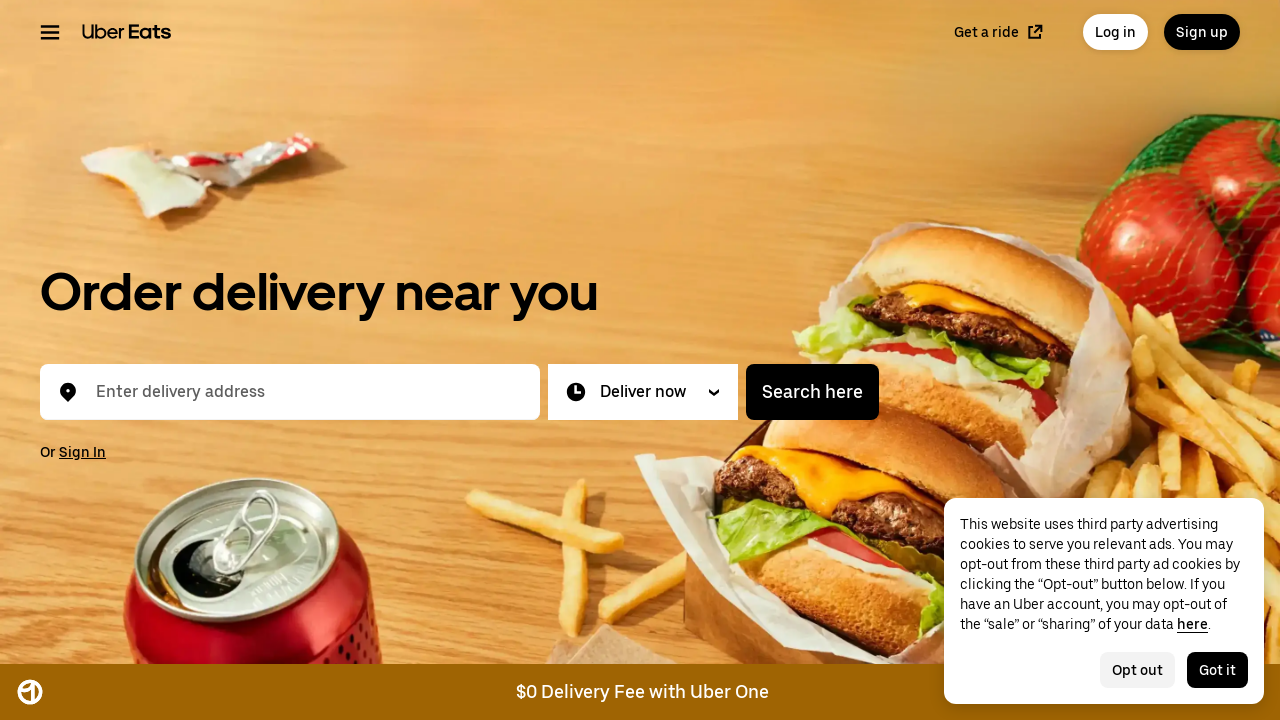

Filled location input field with delivery address '4820 201 St Langley BC' on input[type='text']
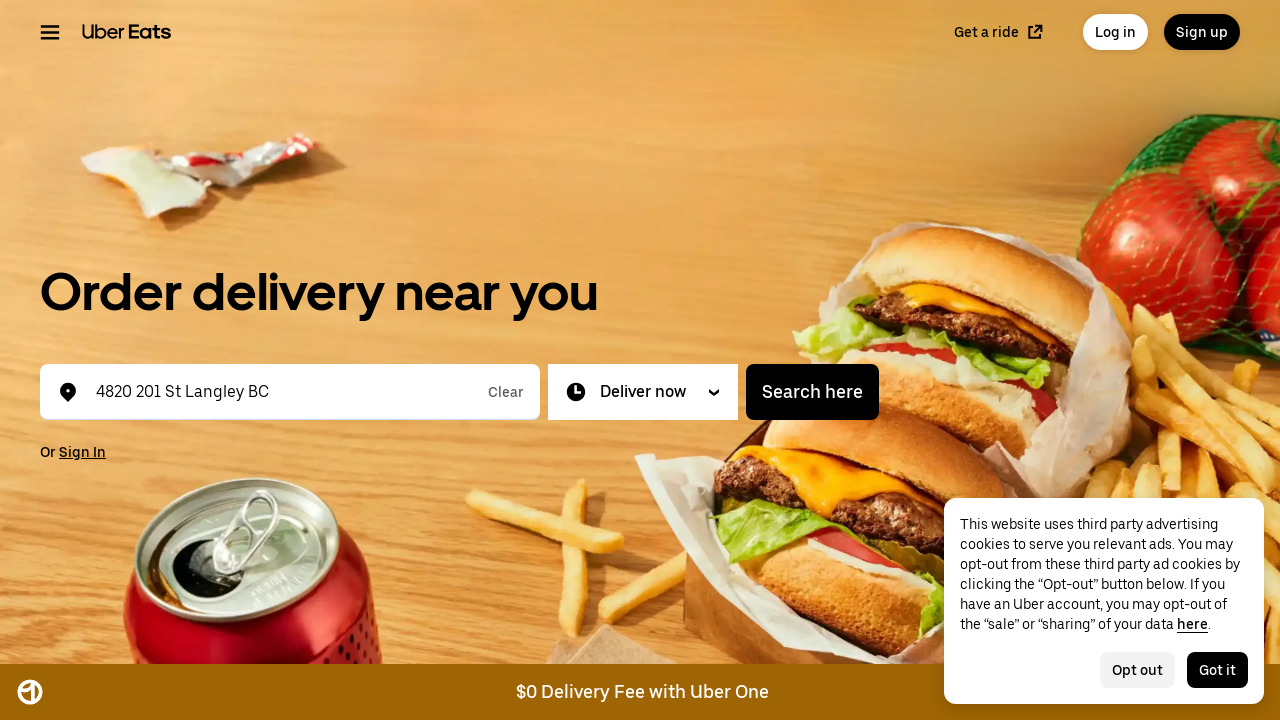

Location autocomplete dropdown appeared
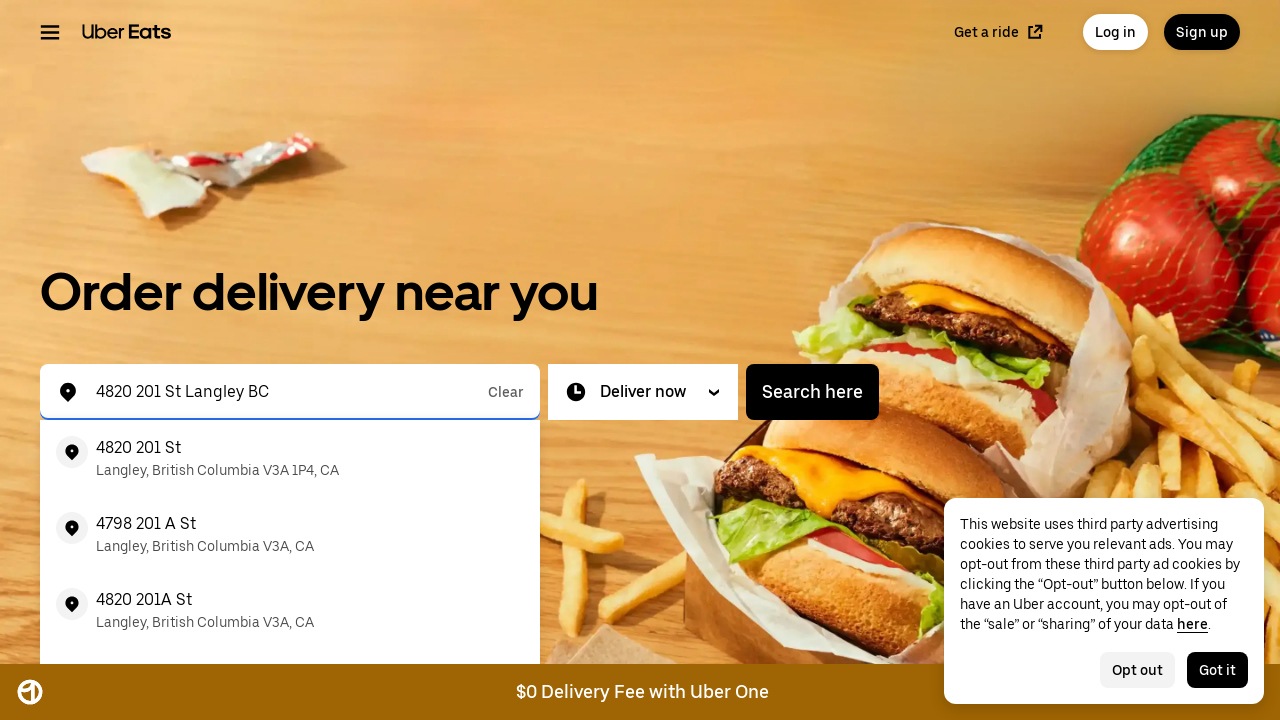

Selected first address suggestion from dropdown at (290, 458) on #location-typeahead-home-menu li >> nth=0
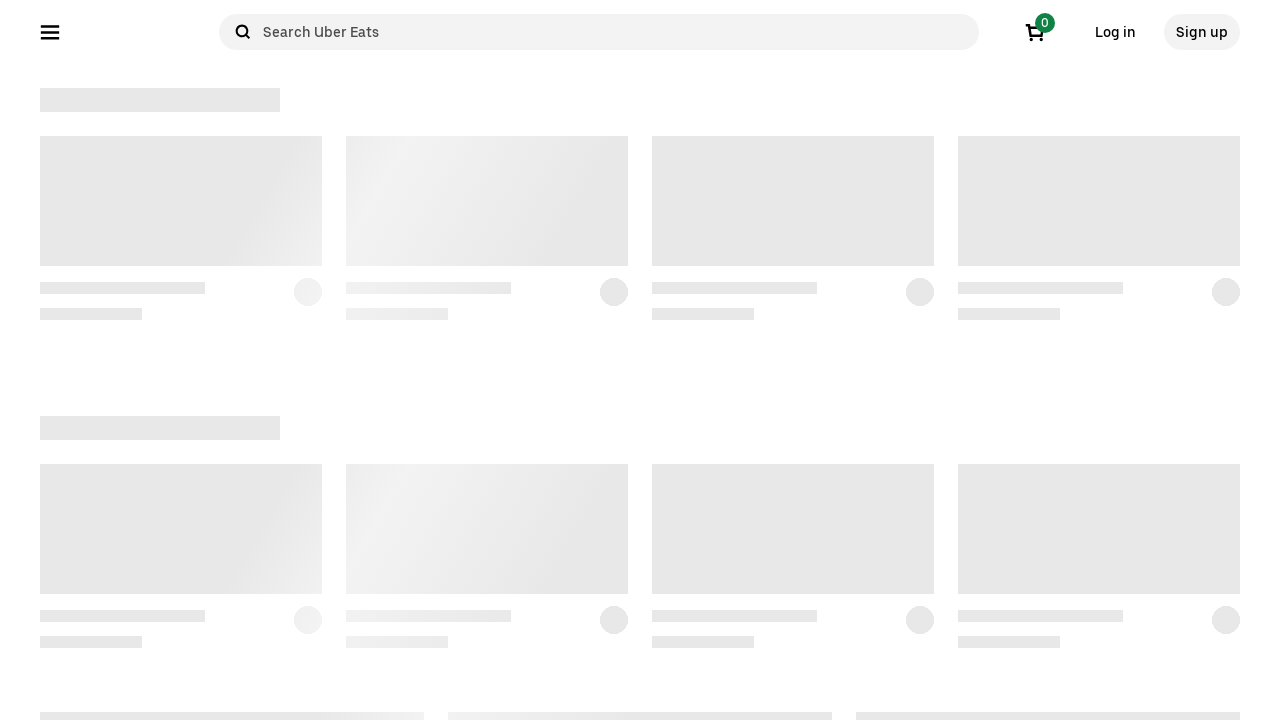

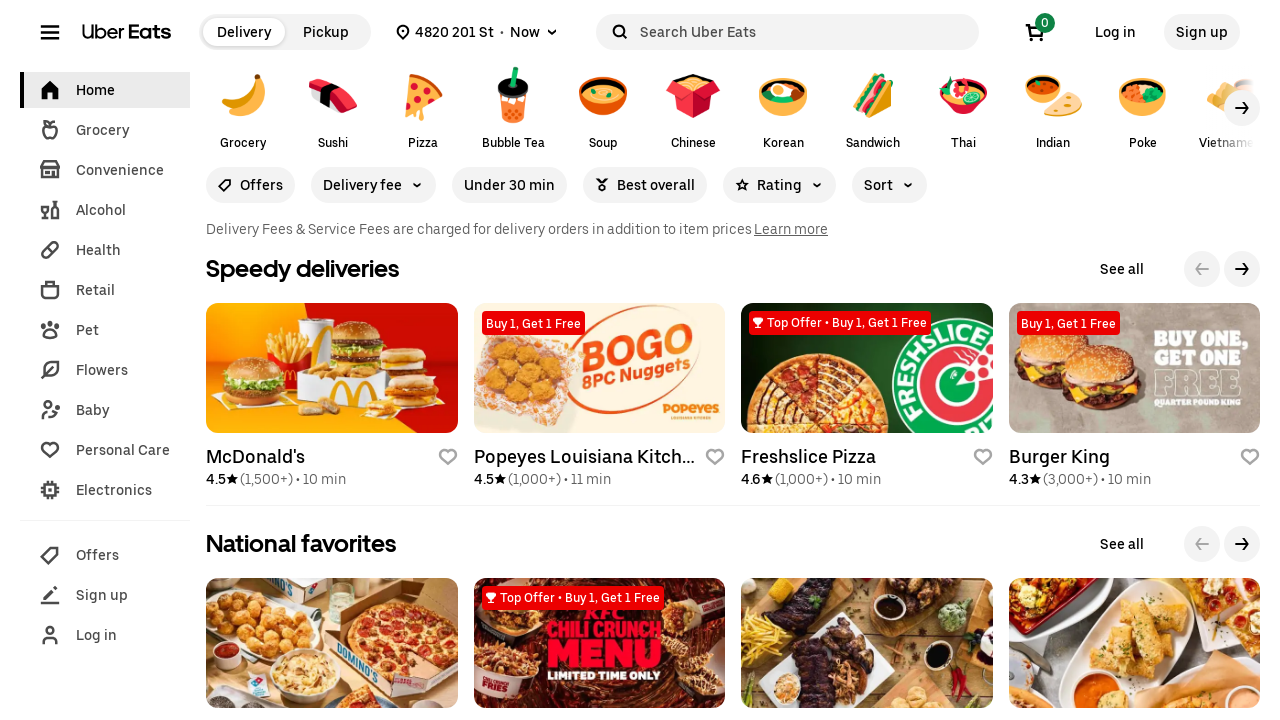